Navigates to the Sauce Demo Shopify store and verifies the page loads successfully

Starting URL: https://sauce-demo.myshopify.com/

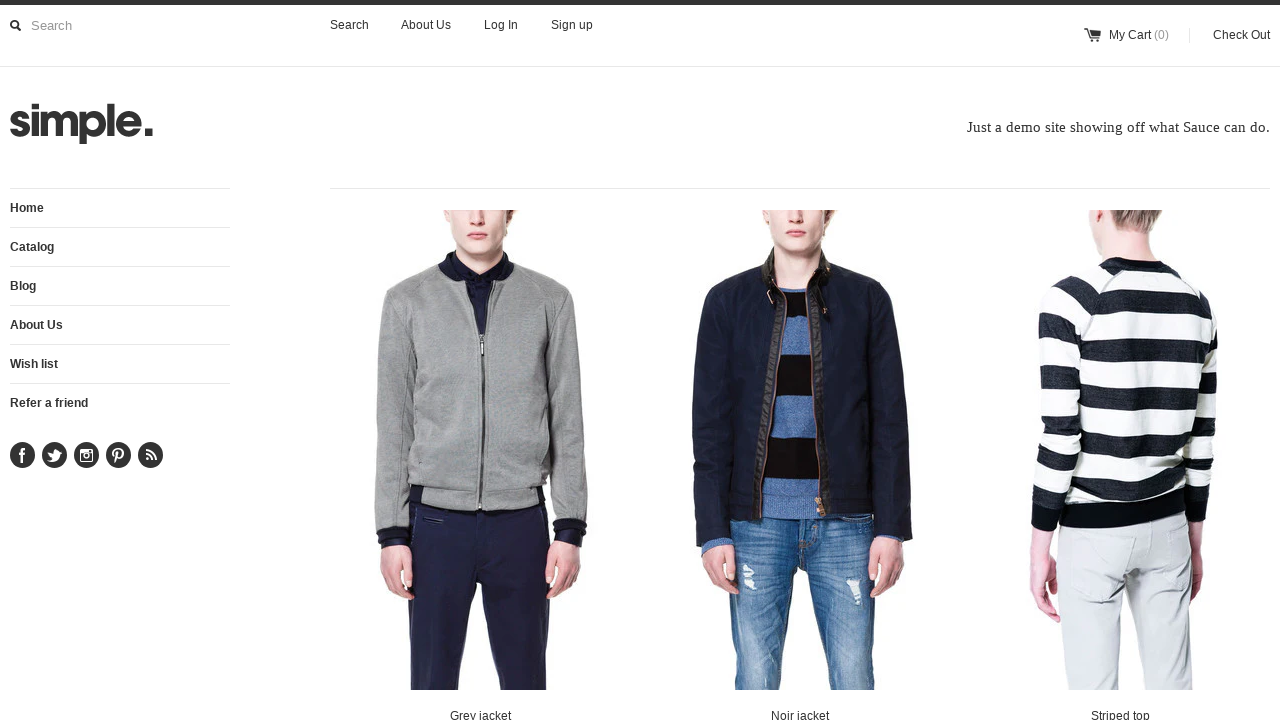

Waited for page DOM content to load at https://sauce-demo.myshopify.com/
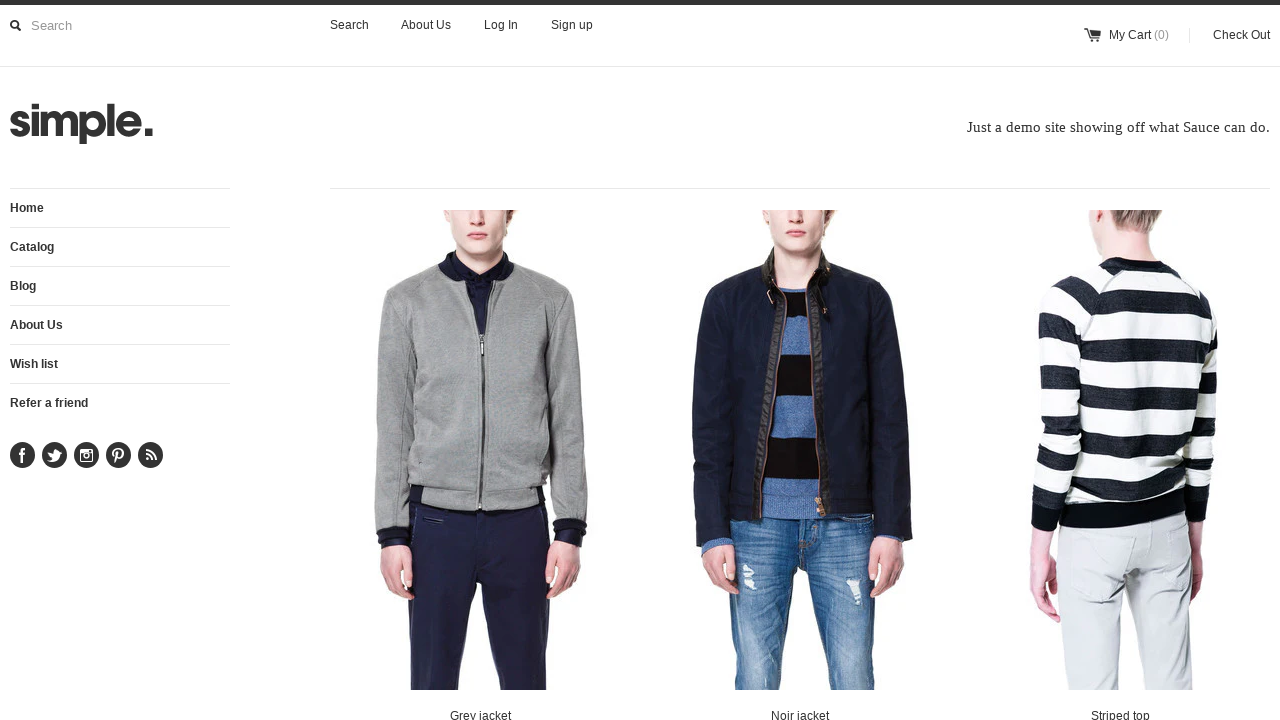

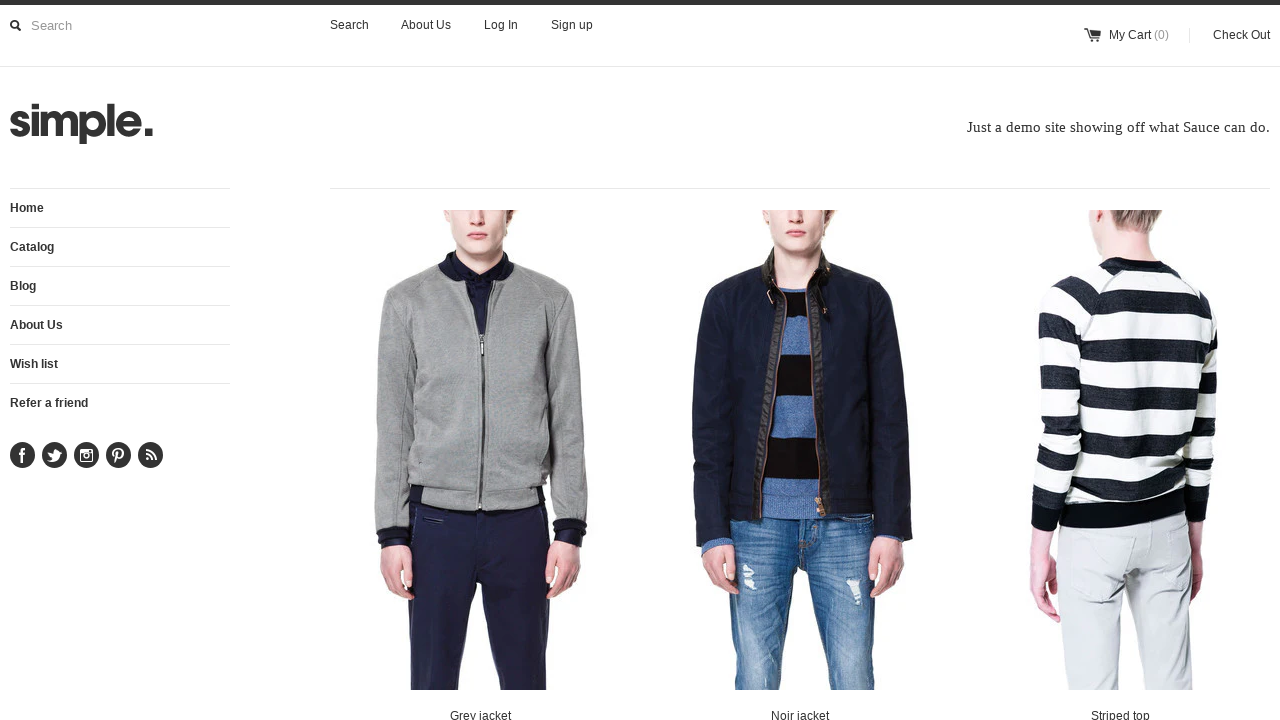